Tests the search functionality with a valid keyword 'auto' and verifies that search results are displayed.

Starting URL: https://www.ss.lv/lv/search/

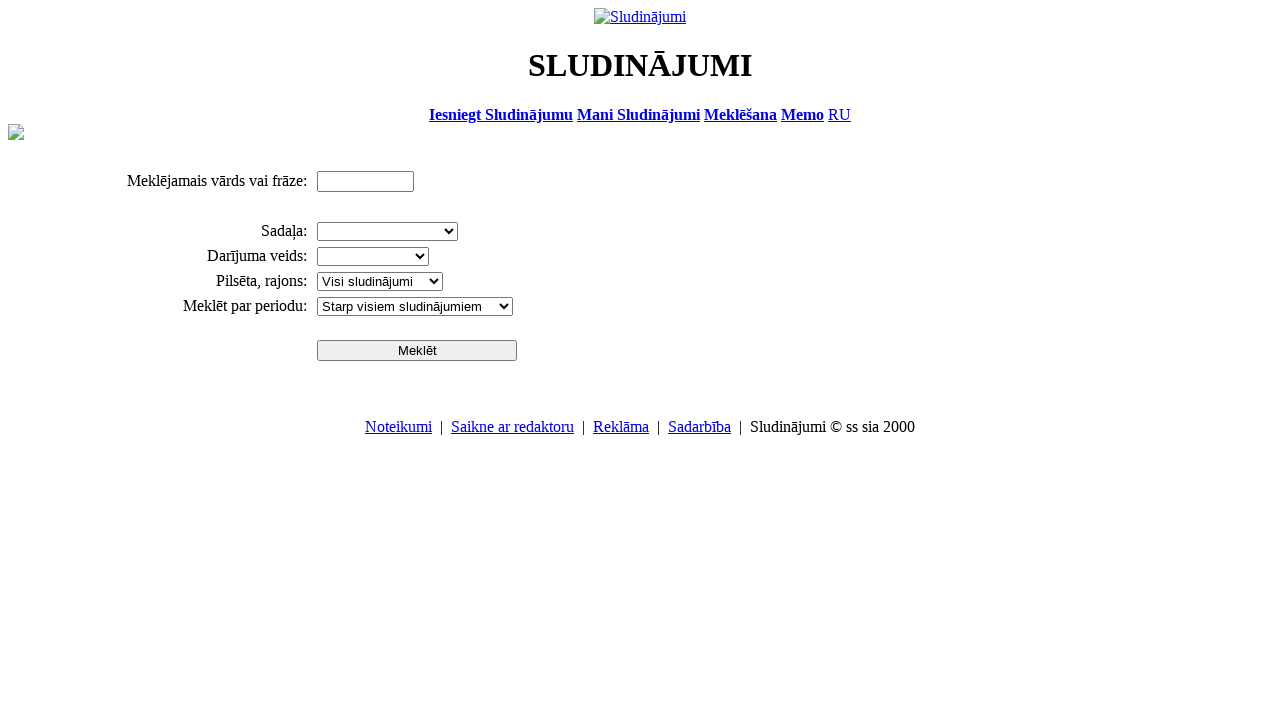

Filled search field with keyword 'auto' on input[name='txt']
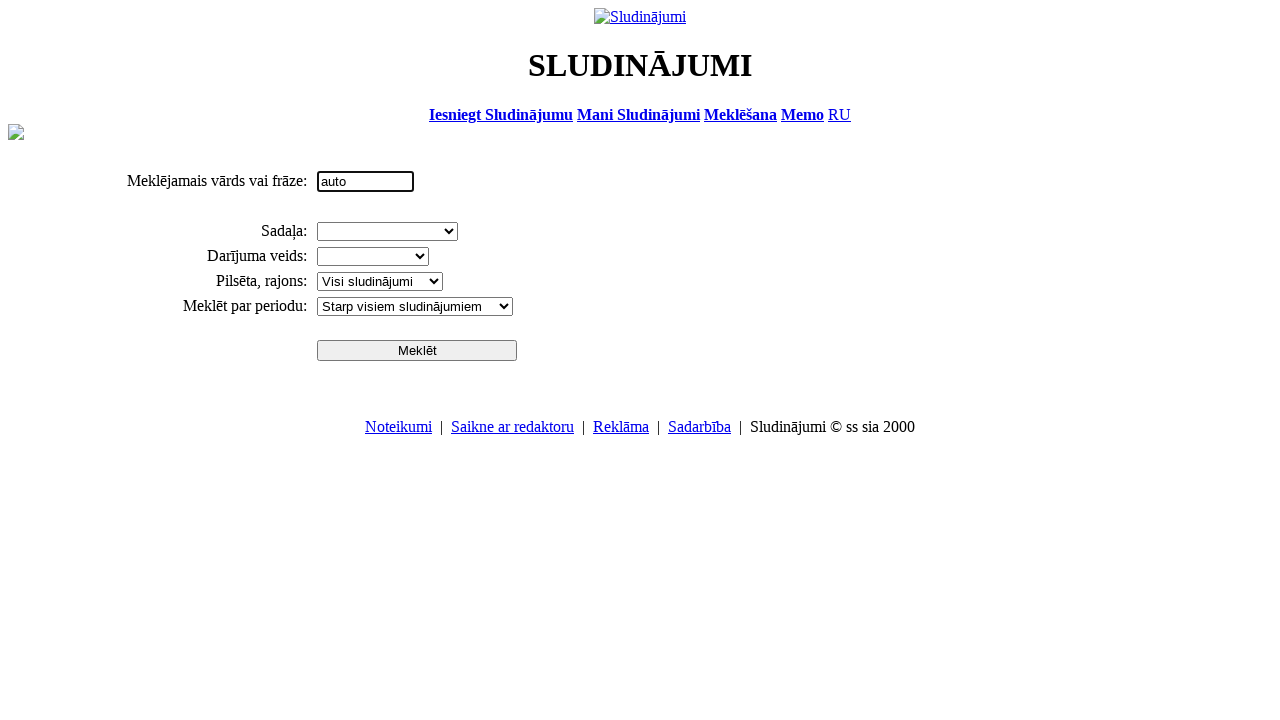

Clicked search button to perform search at (417, 350) on input[name='btn']
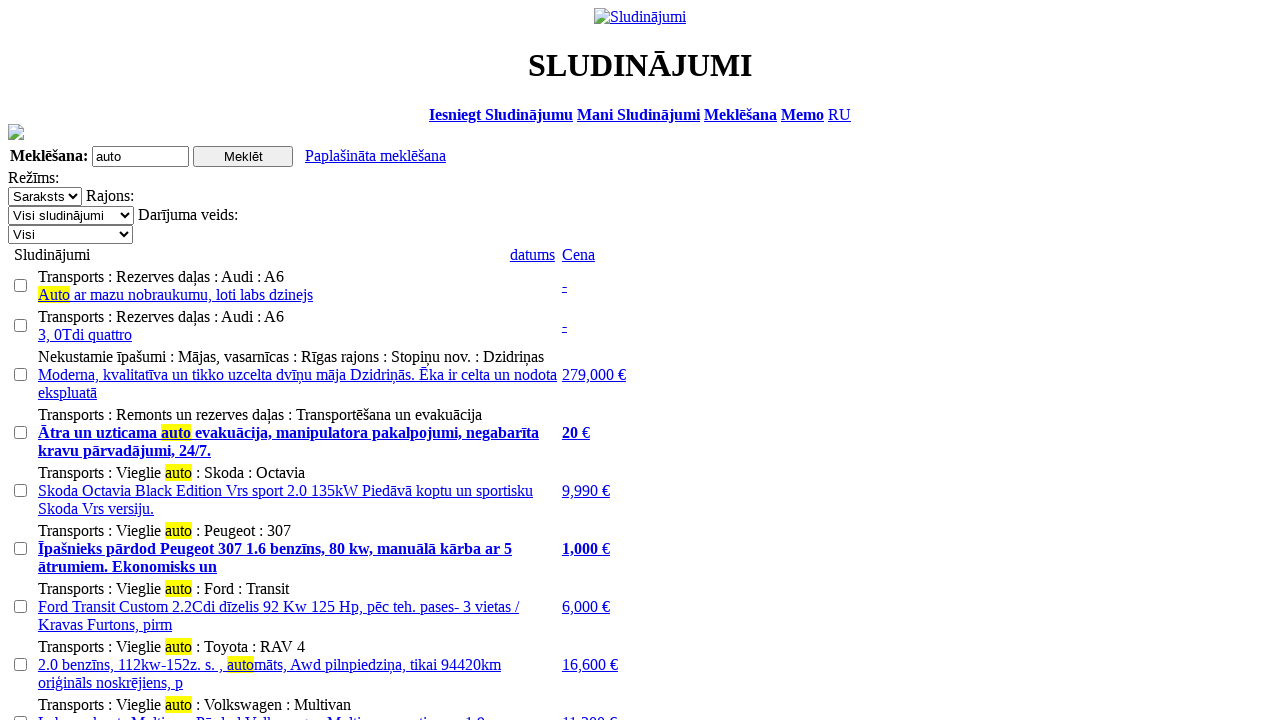

Search results loaded successfully
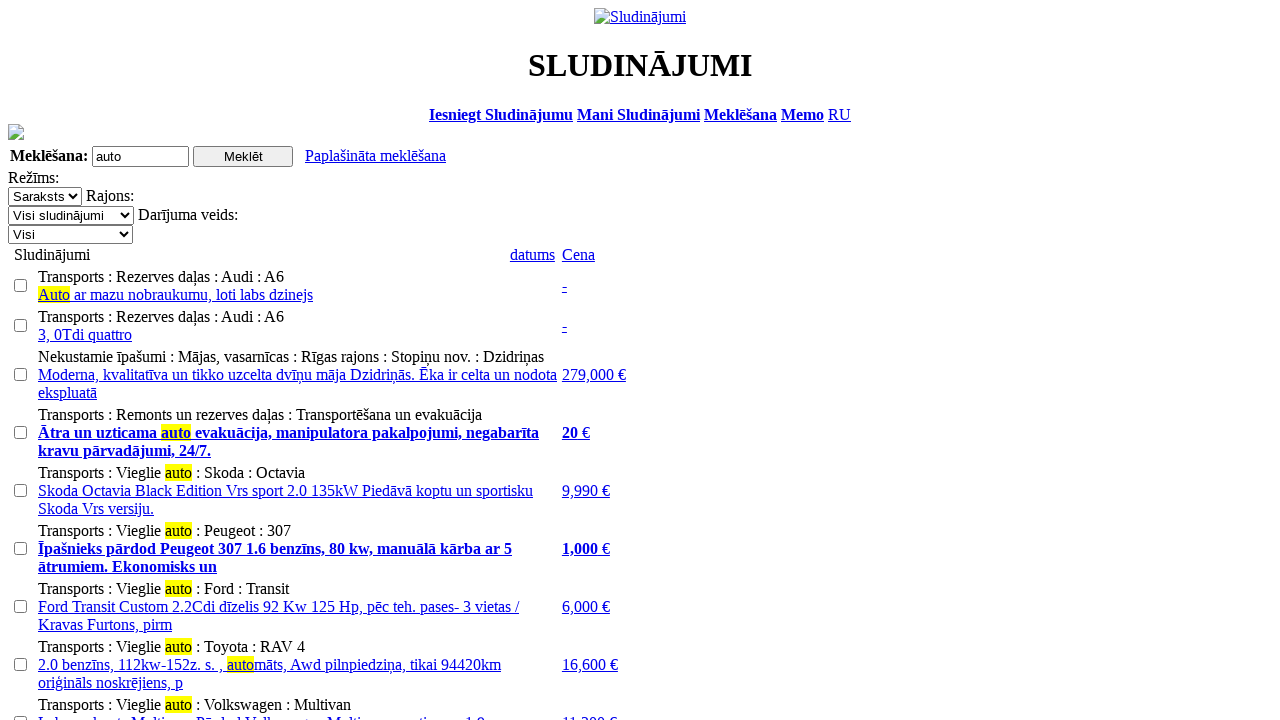

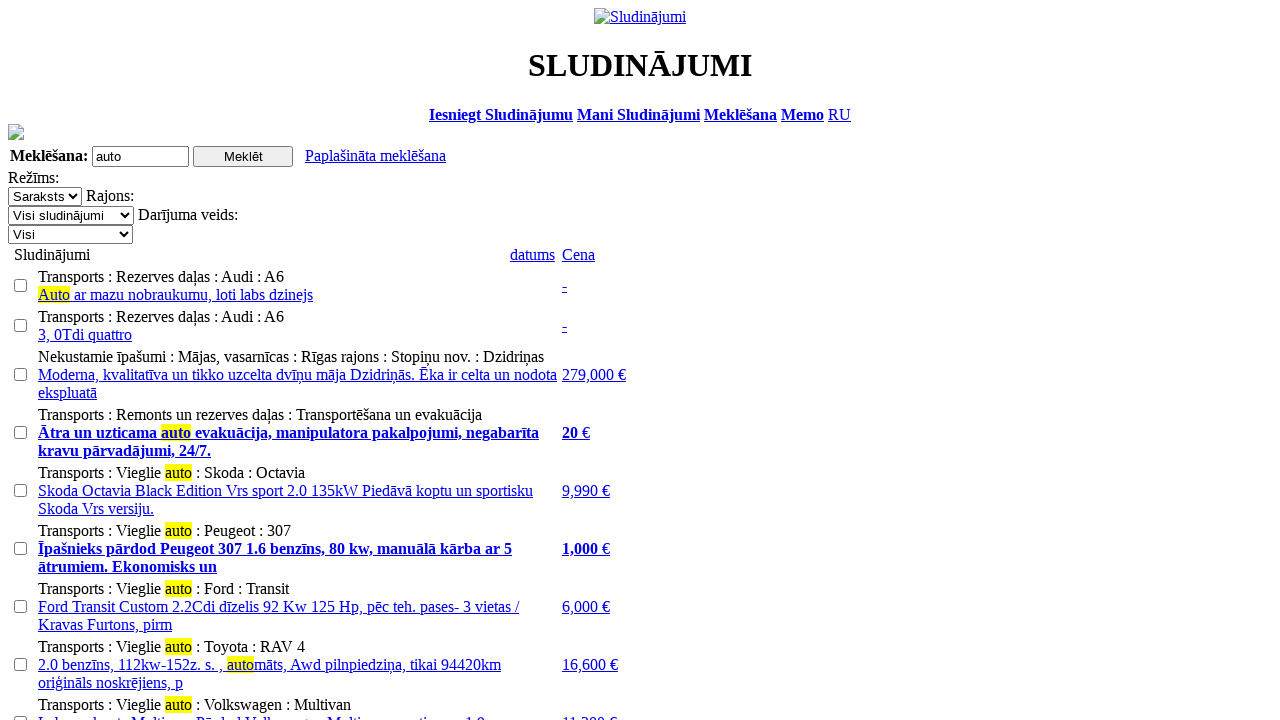